Tests the Selectmenu widget demos by selecting options from various dropdown menus and navigating through Custom Rendering and Product Selection options.

Starting URL: https://jqueryui.com/

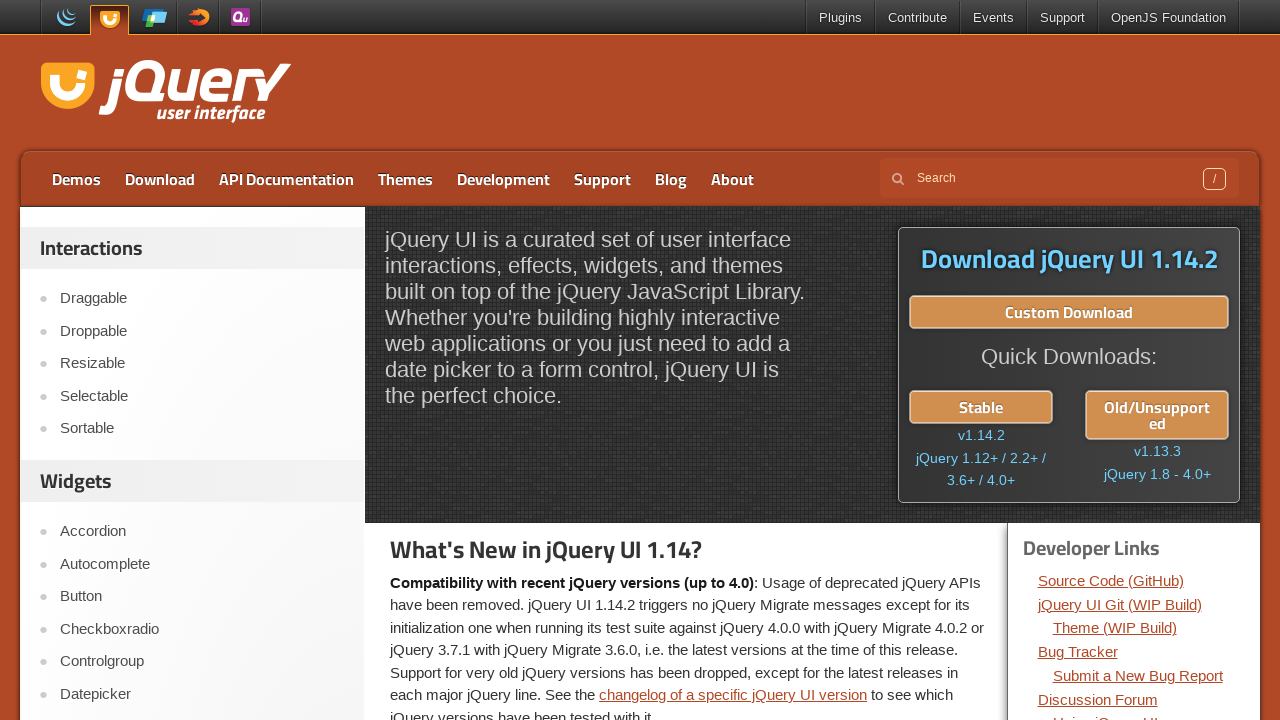

Clicked Selectmenu link at (202, 360) on role=link[name='Selectmenu']
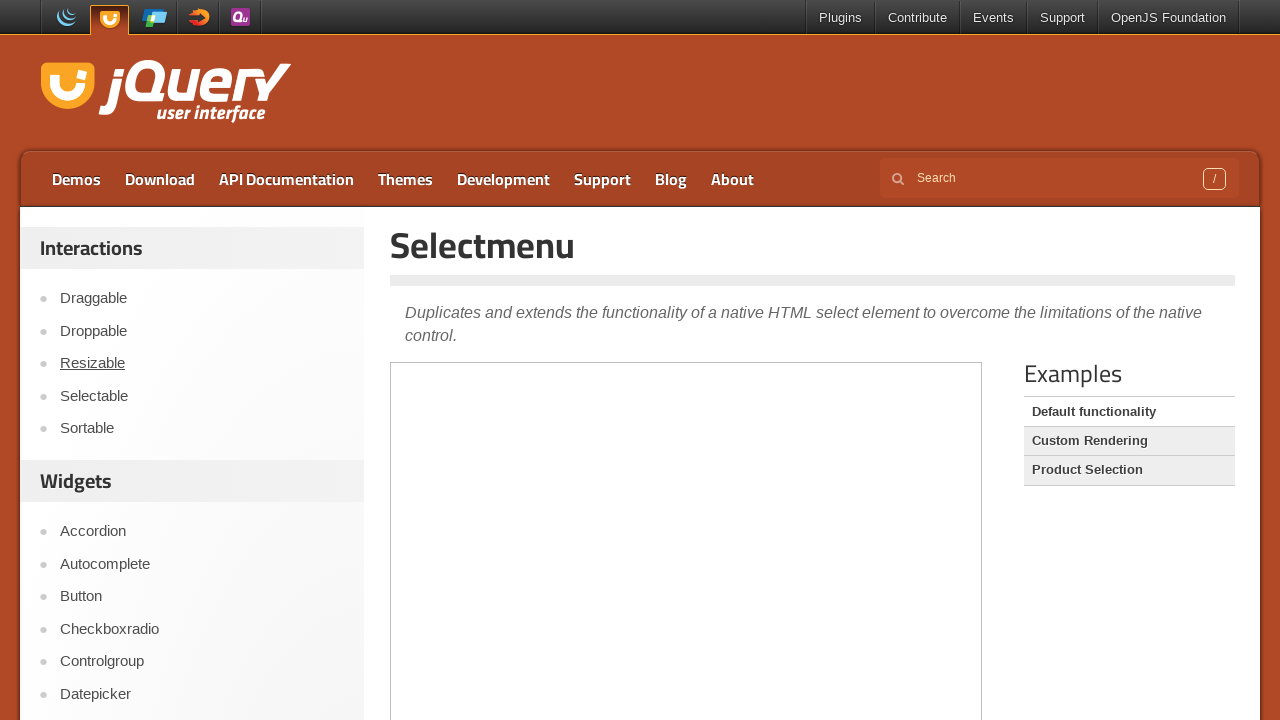

Clicked speed button showing 'Medium' at (533, 442) on iframe >> nth=0 >> internal:control=enter-frame >> #speed-button >> internal:tex
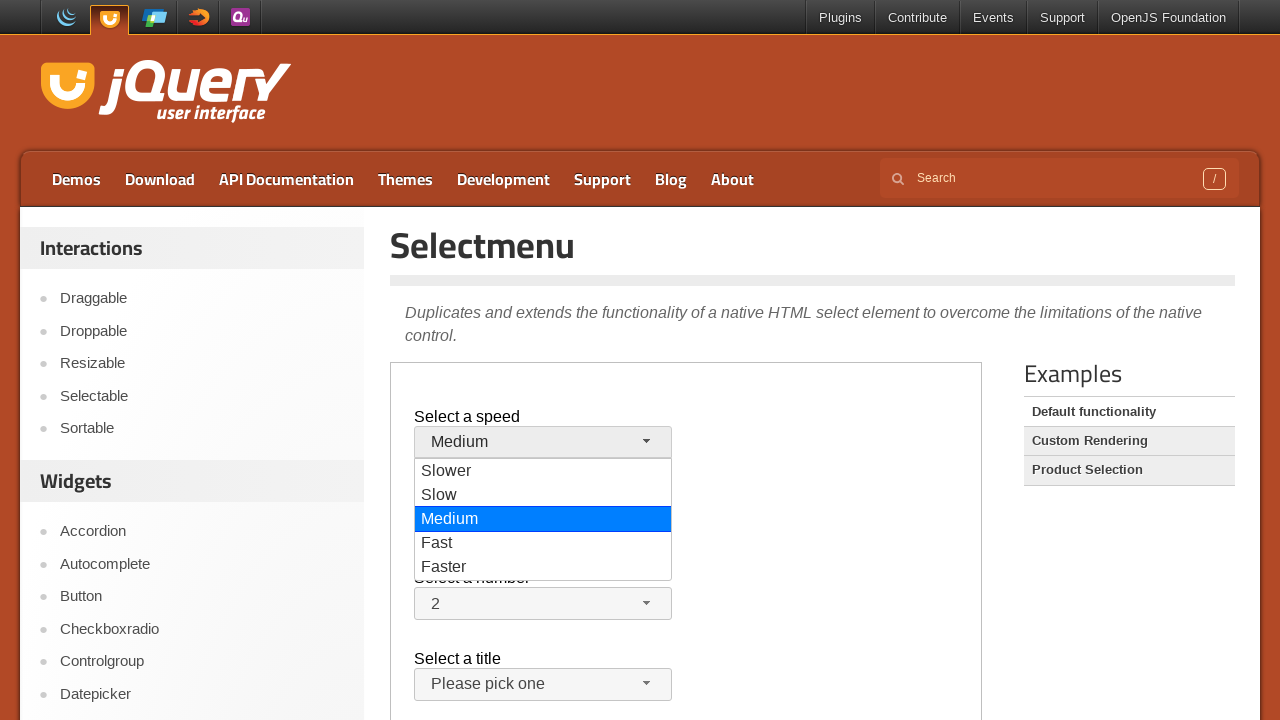

Selected 'Slower' speed option at (543, 472) on iframe >> nth=0 >> internal:control=enter-frame >> internal:role=option[name="Sl
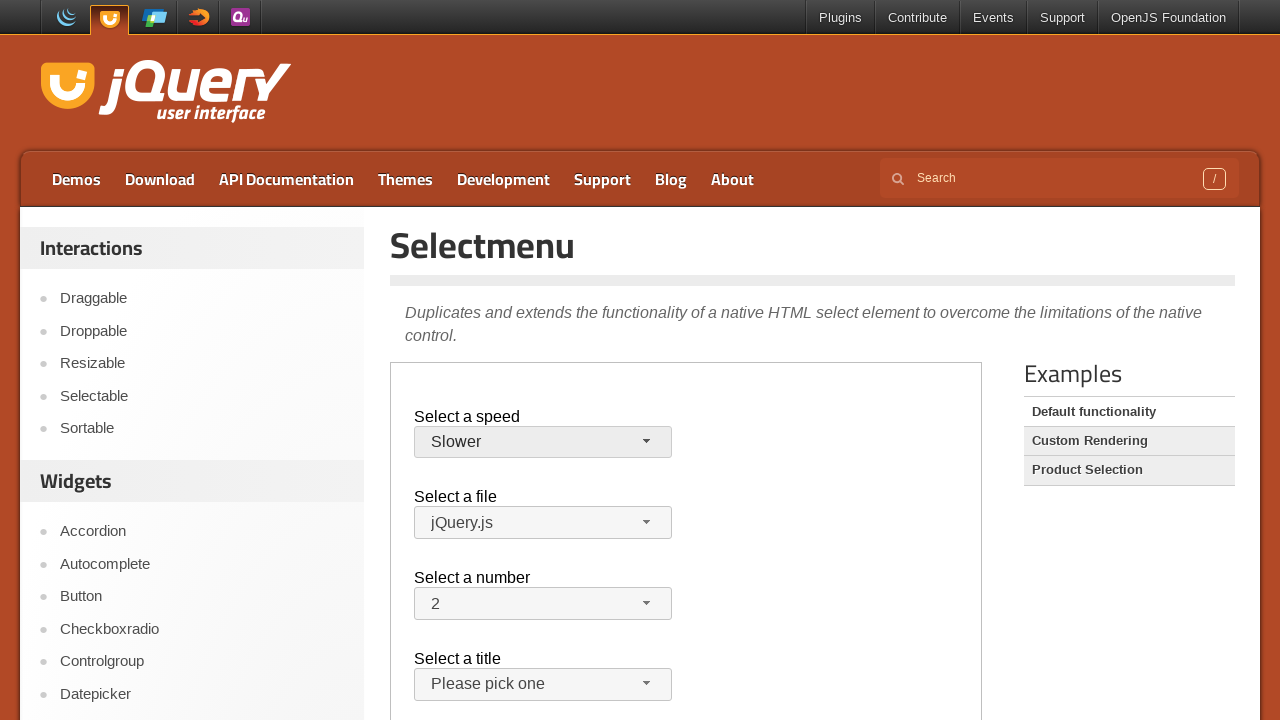

Clicked speed button showing 'Slower' at (533, 442) on iframe >> nth=0 >> internal:control=enter-frame >> #speed-button >> internal:tex
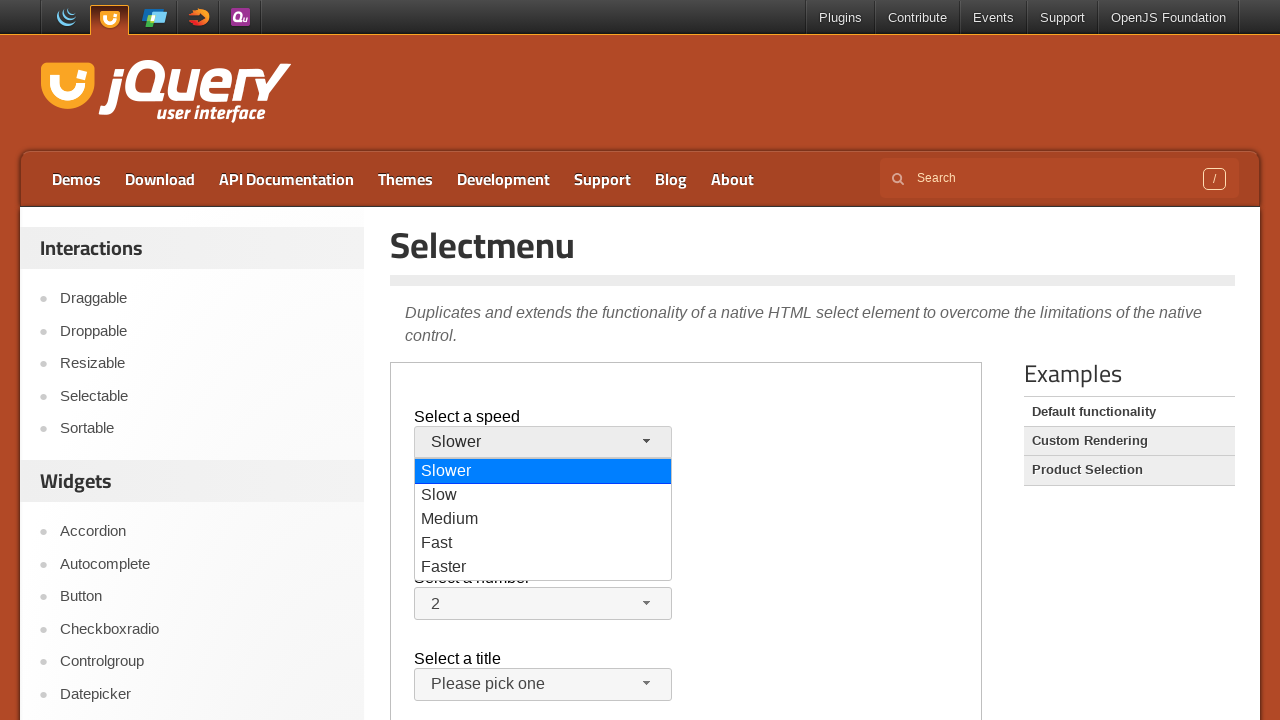

Selected 'Fast' speed option at (543, 544) on iframe >> nth=0 >> internal:control=enter-frame >> internal:role=option[name="Fa
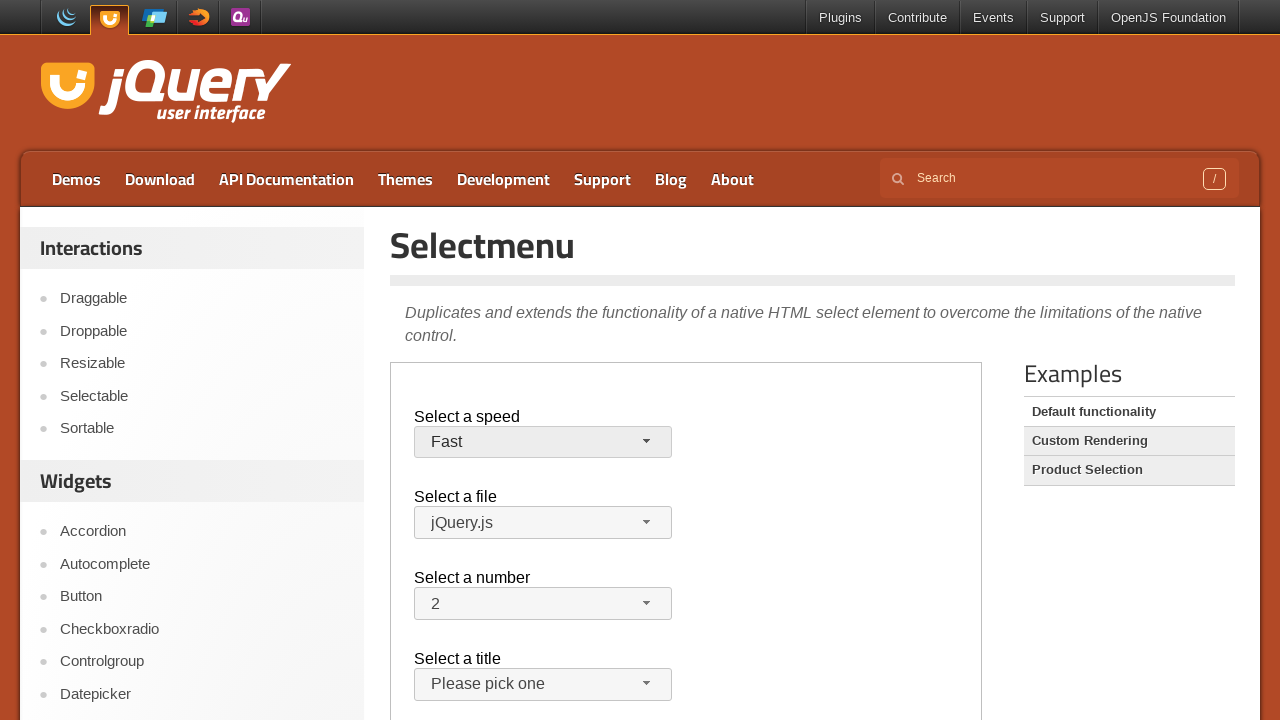

Clicked files button showing 'jQuery.js' at (533, 523) on iframe >> nth=0 >> internal:control=enter-frame >> #files-button >> internal:tex
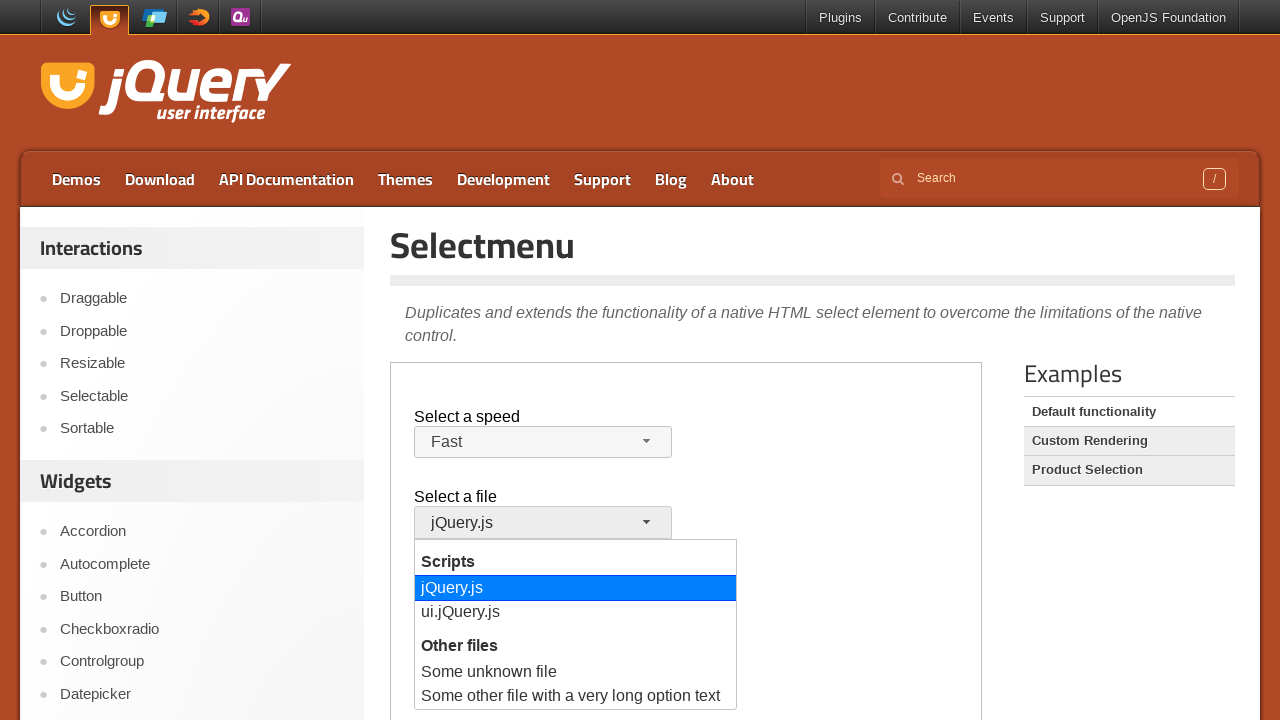

Selected 'ui.jQuery.js' files option at (576, 613) on iframe >> nth=0 >> internal:control=enter-frame >> internal:role=option[name="ui
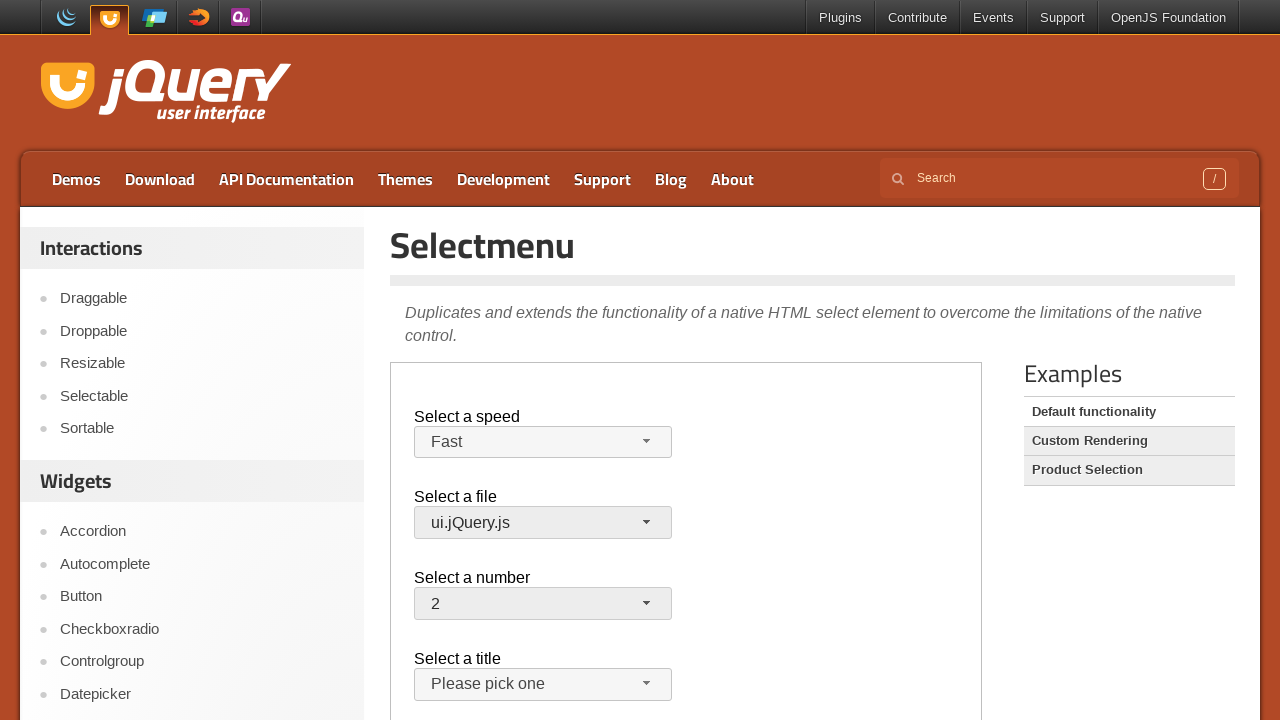

Clicked number button showing '2' at (533, 604) on iframe >> nth=0 >> internal:control=enter-frame >> #number-button >> internal:te
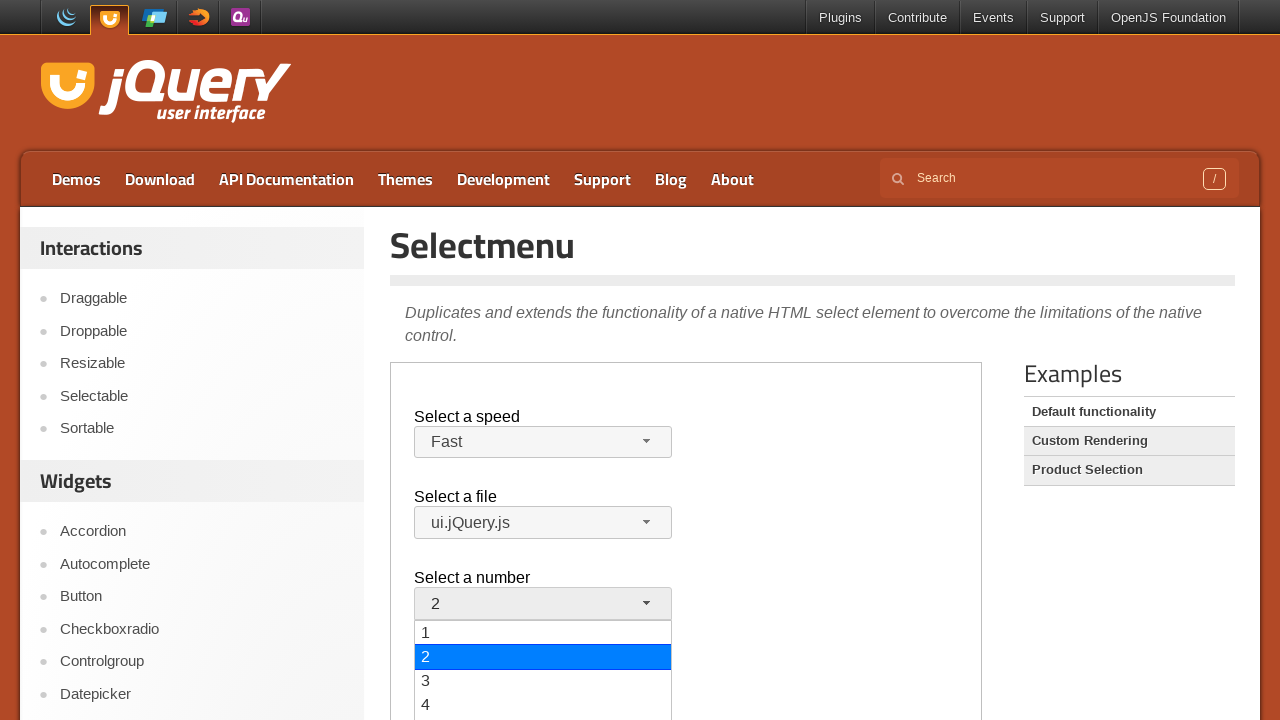

Selected '5' number option at (543, 708) on iframe >> nth=0 >> internal:control=enter-frame >> internal:role=option[name="5"
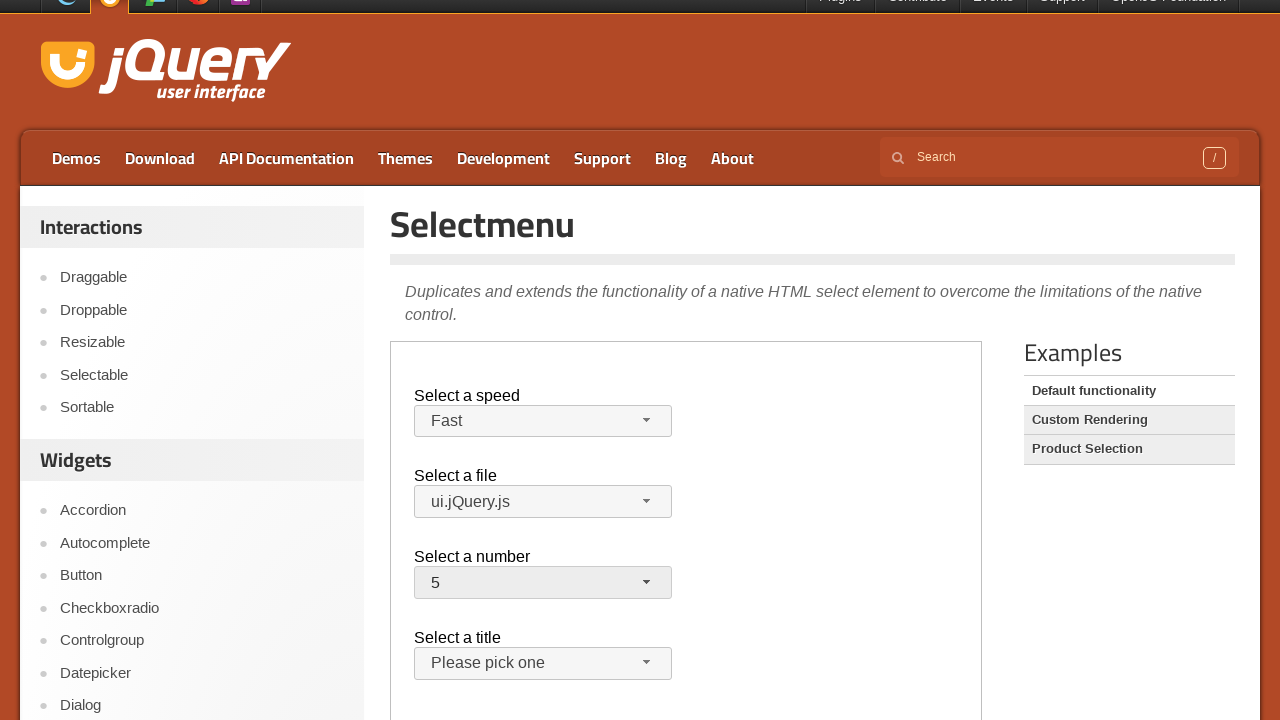

Clicked salutation button (first click) at (543, 664) on iframe >> nth=0 >> internal:control=enter-frame >> #salutation-button
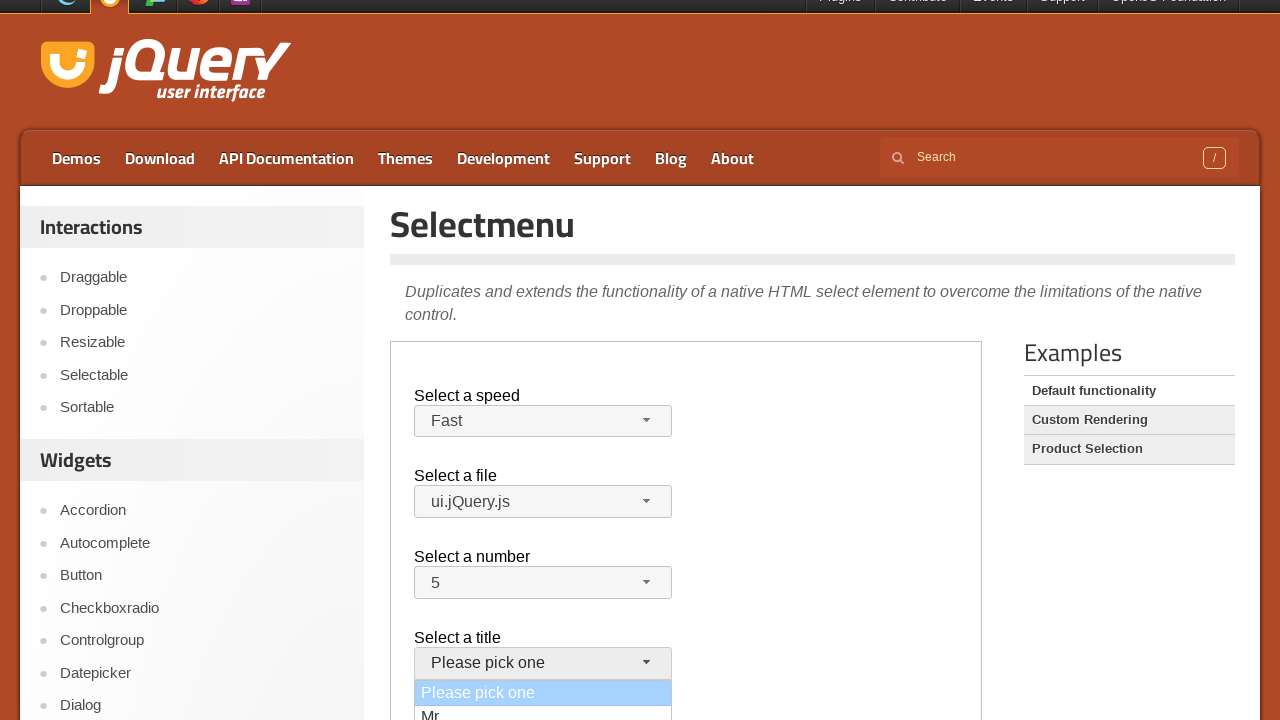

Selected 'Mr.' salutation option at (543, 708) on iframe >> nth=0 >> internal:control=enter-frame >> internal:role=option[name="Mr
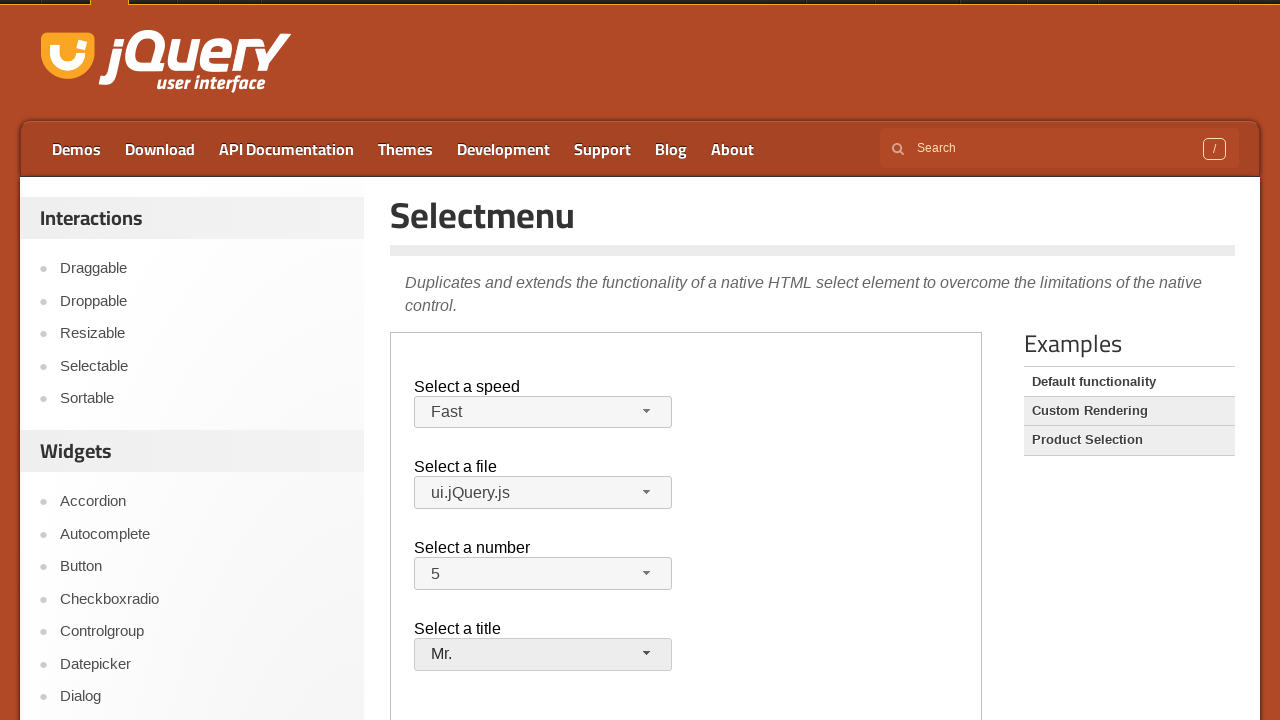

Clicked salutation button (second click) at (543, 655) on iframe >> nth=0 >> internal:control=enter-frame >> #salutation-button
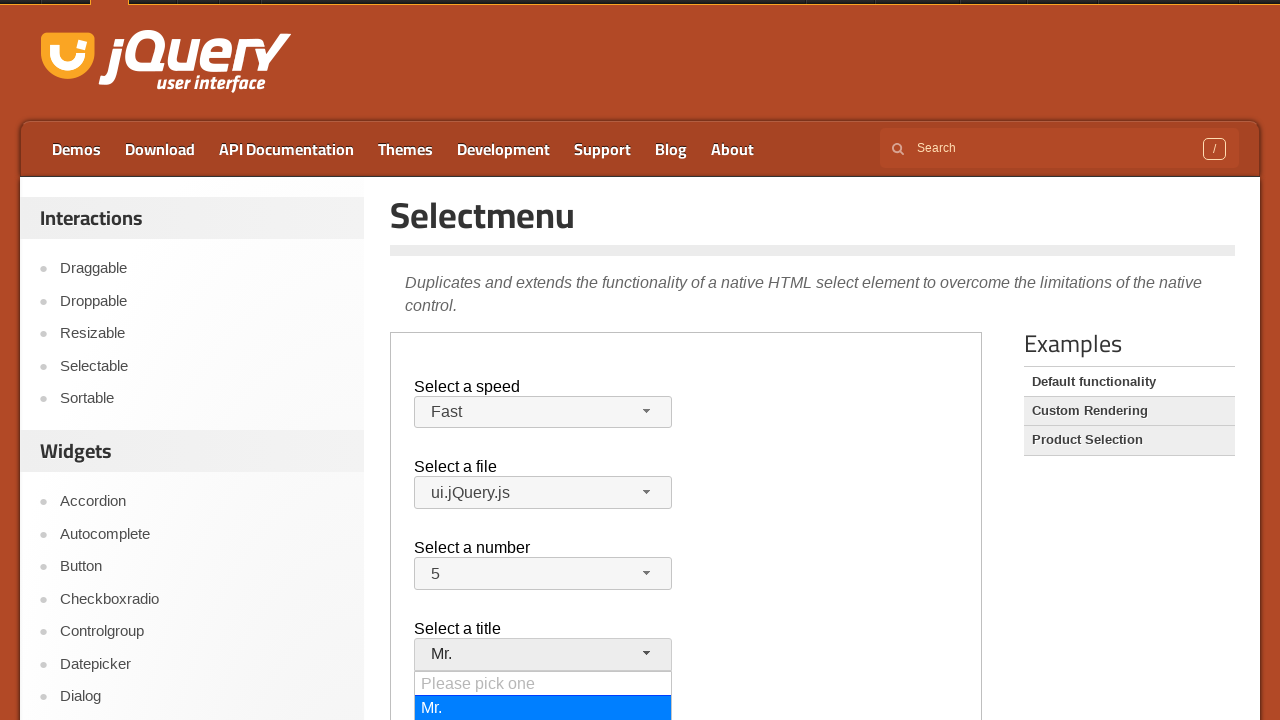

Selected 'Dr.' salutation option at (543, 360) on iframe >> nth=0 >> internal:control=enter-frame >> internal:role=option[name="Dr
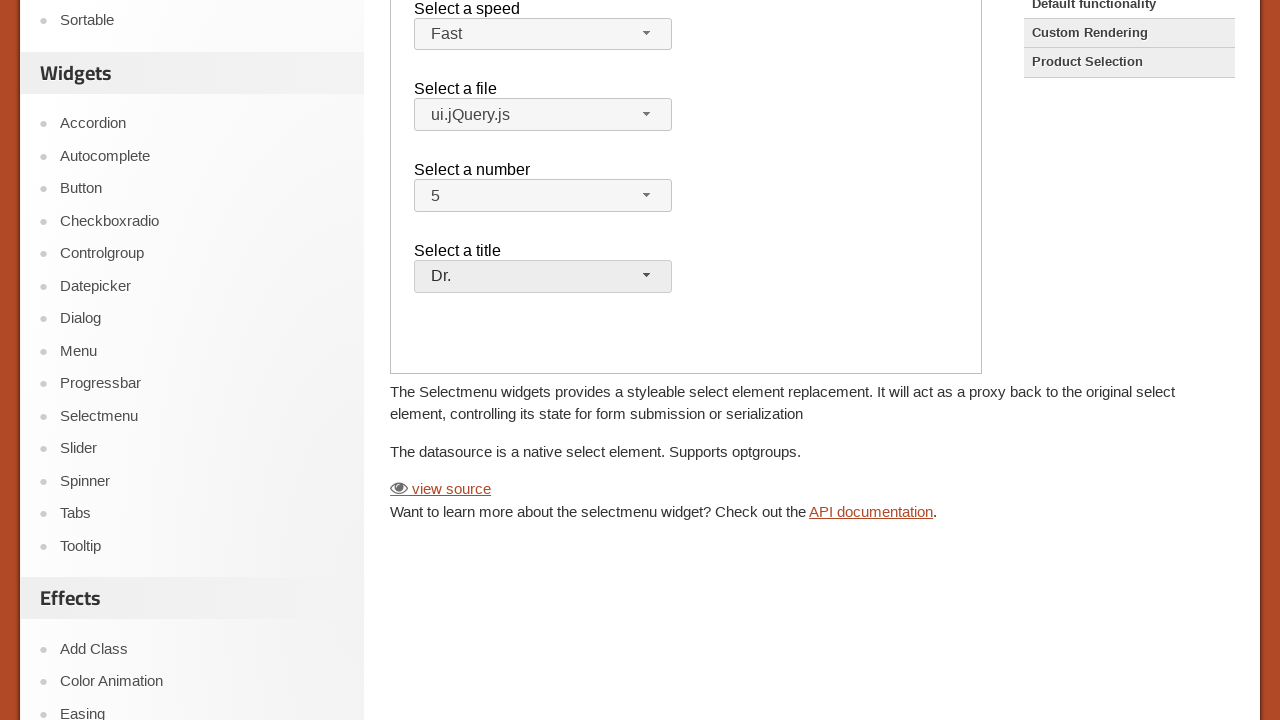

Navigated to Custom Rendering demo at (1129, 33) on role=link[name='Custom Rendering']
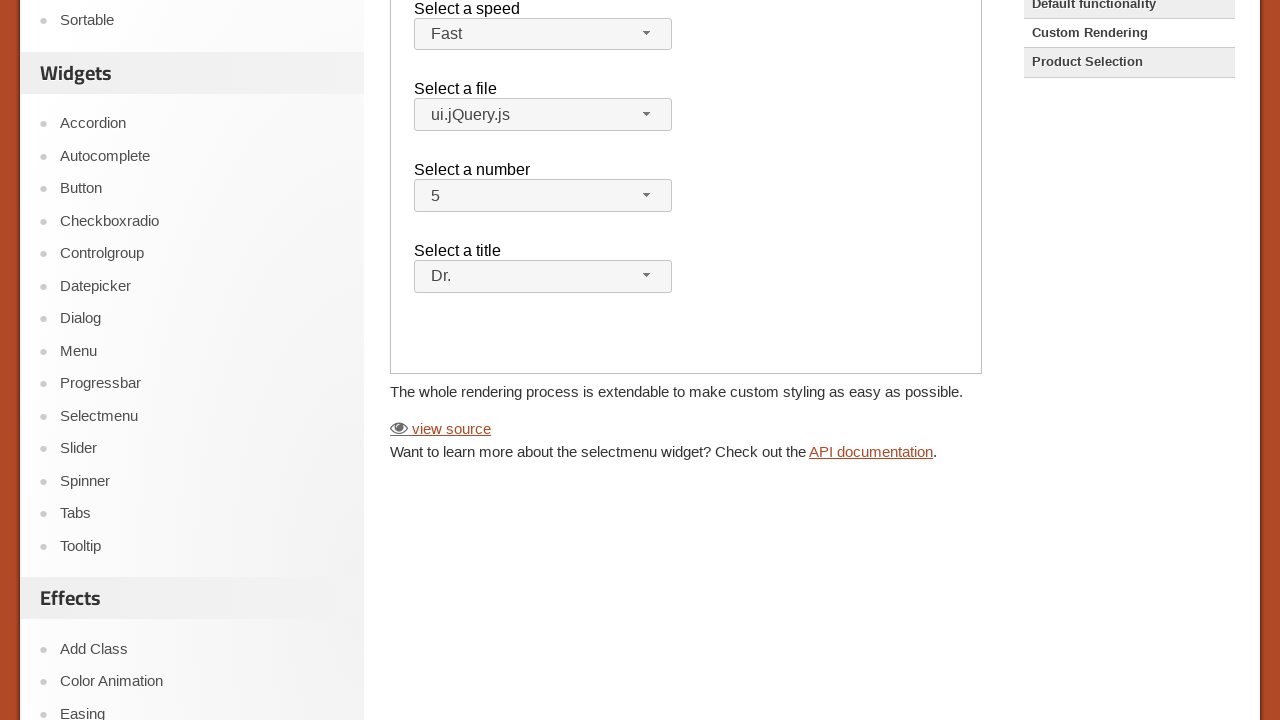

Clicked filesA button in Custom Rendering at (543, 54) on iframe >> nth=0 >> internal:control=enter-frame >> #filesA-button
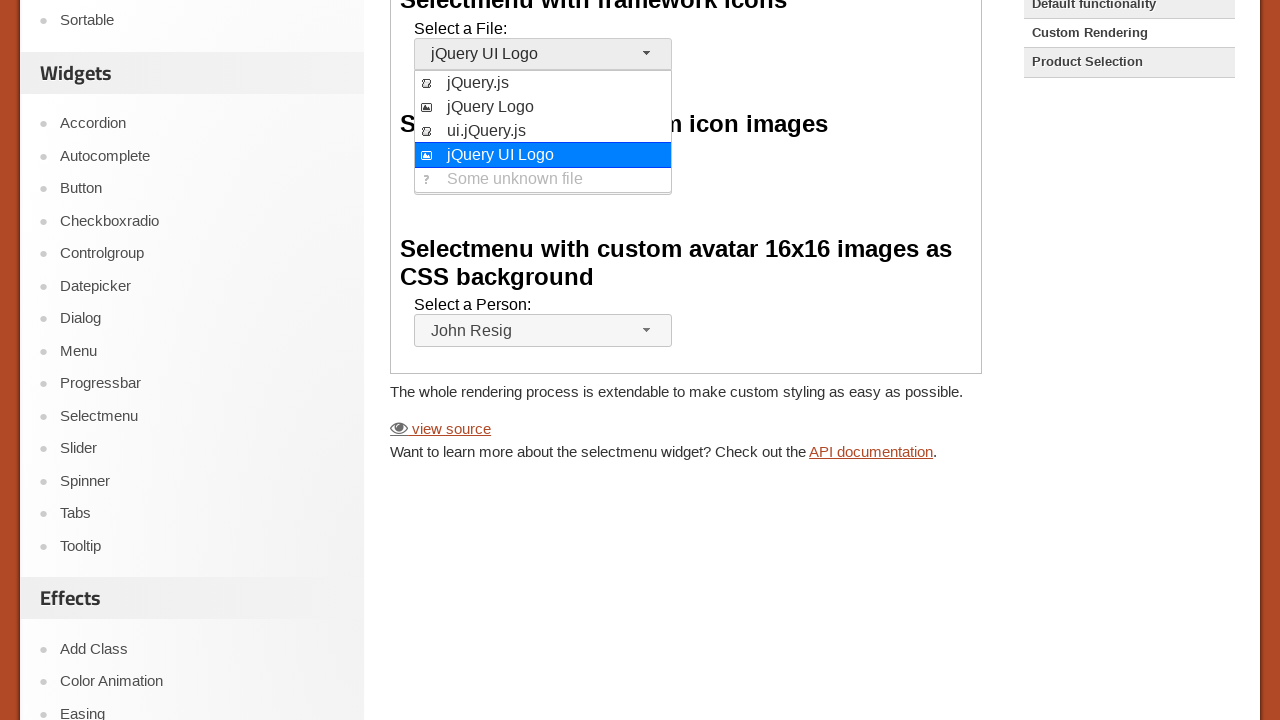

Selected 'jQuery.js' option in Custom Rendering at (543, 84) on iframe >> nth=0 >> internal:control=enter-frame >> internal:role=option[name="jQ
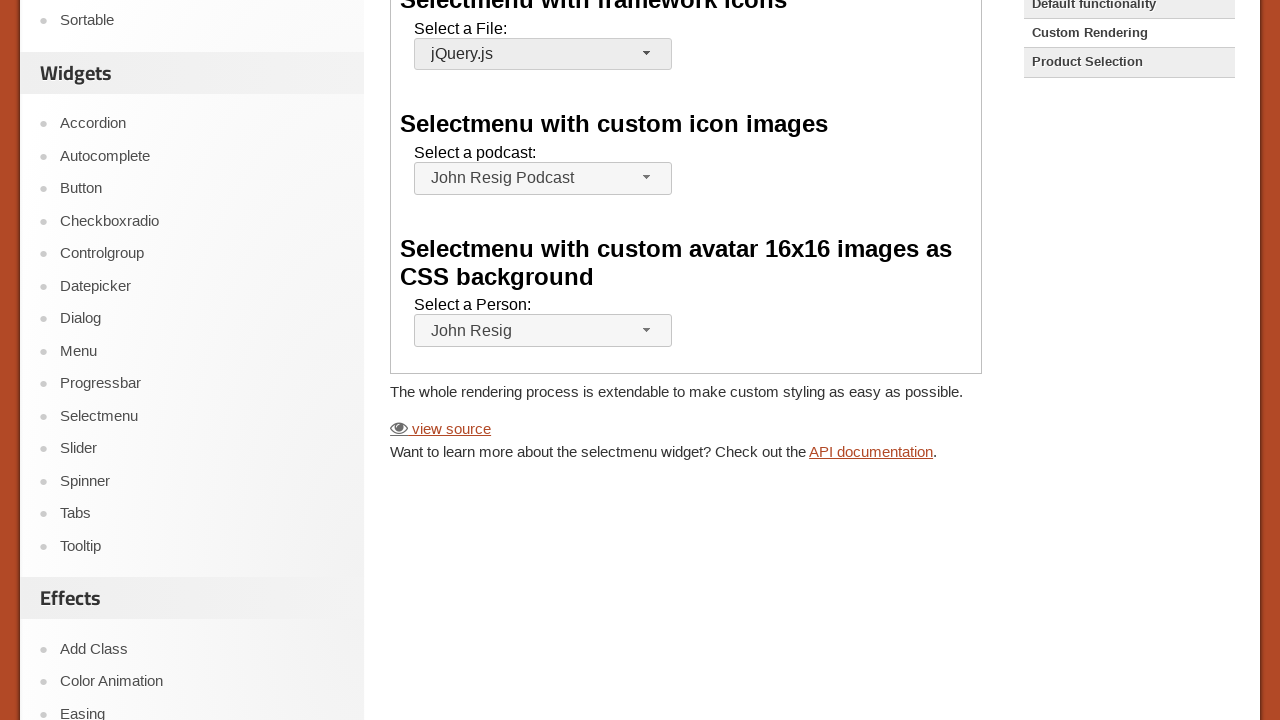

Navigated to Product Selection demo at (1129, 62) on role=link[name='Product Selection']
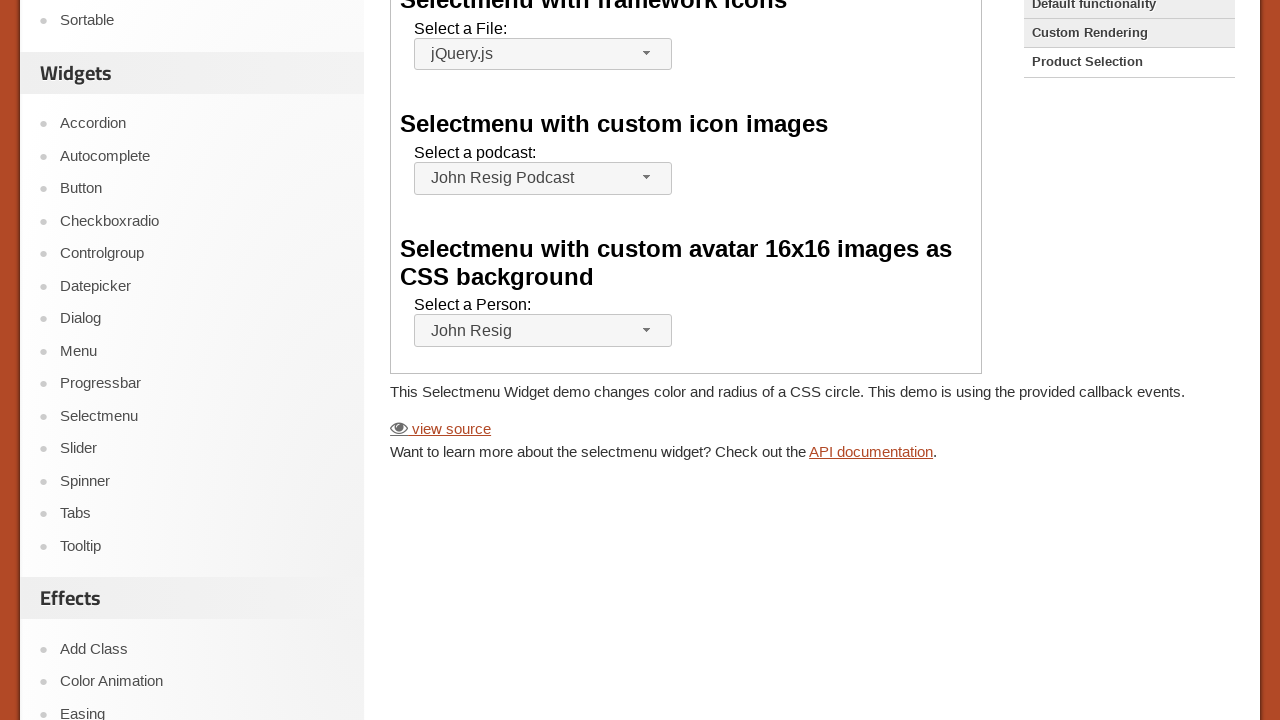

Clicked radius button in Product Selection at (841, 24) on iframe >> nth=0 >> internal:control=enter-frame >> #radius-button
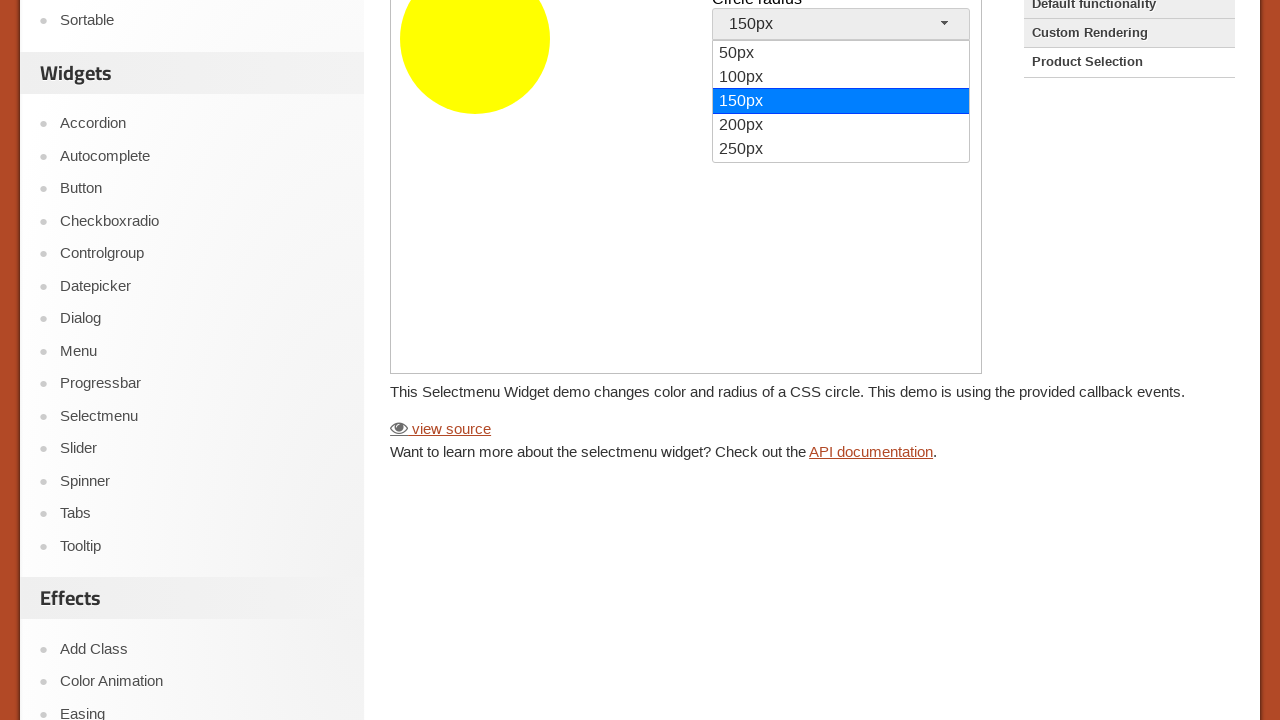

Selected '200px' radius option at (841, 126) on iframe >> nth=0 >> internal:control=enter-frame >> internal:role=option[name="20
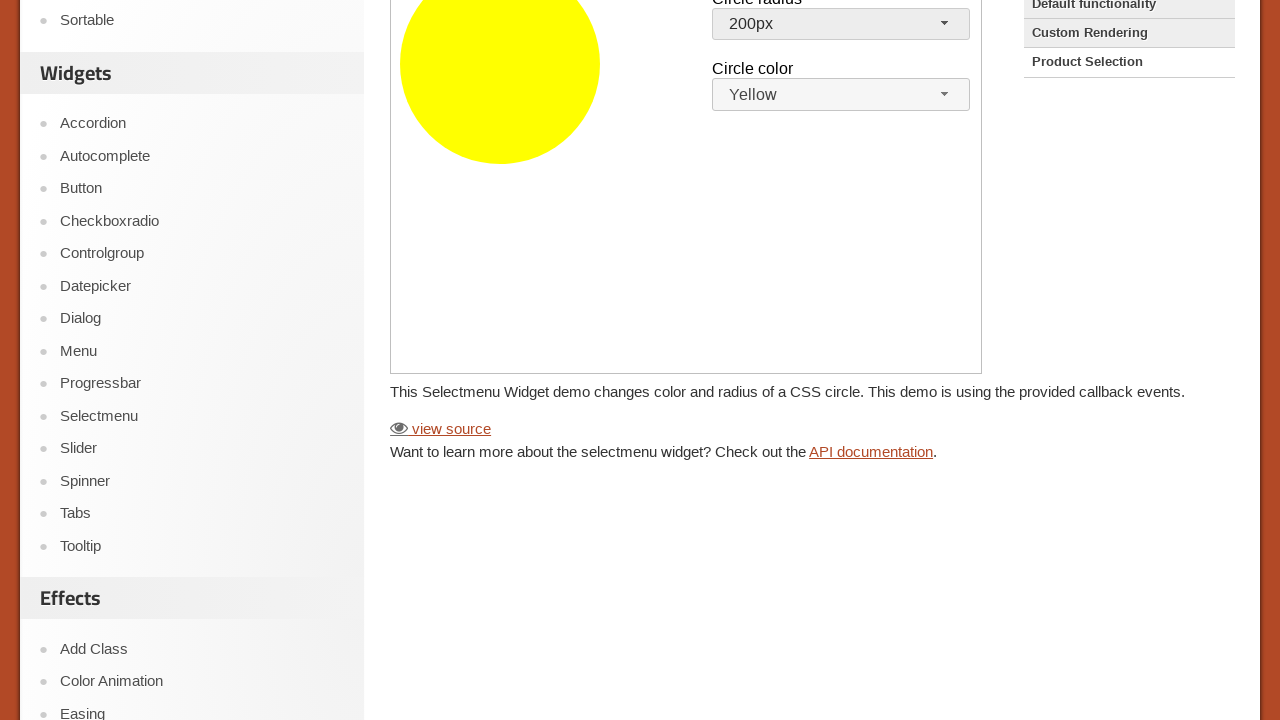

Clicked color button in Product Selection at (841, 95) on iframe >> nth=0 >> internal:control=enter-frame >> #color-button
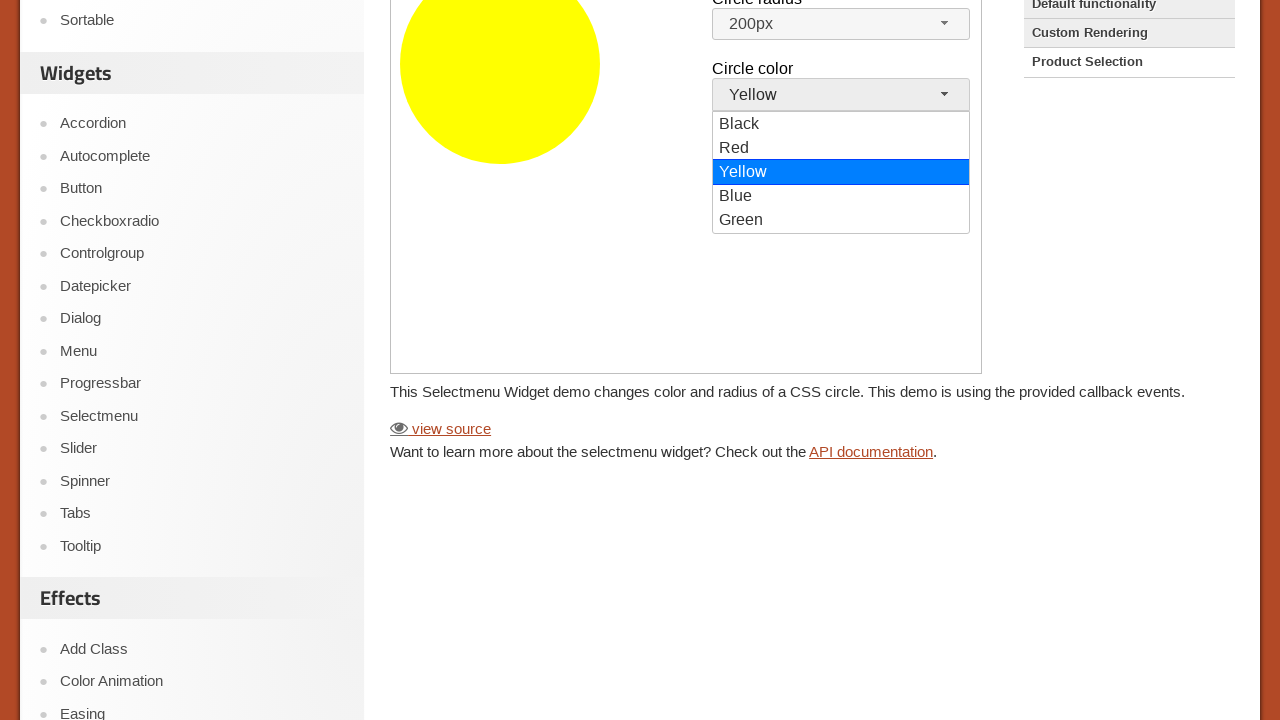

Selected 'Red' color option at (841, 149) on iframe >> nth=0 >> internal:control=enter-frame >> internal:role=option[name="Re
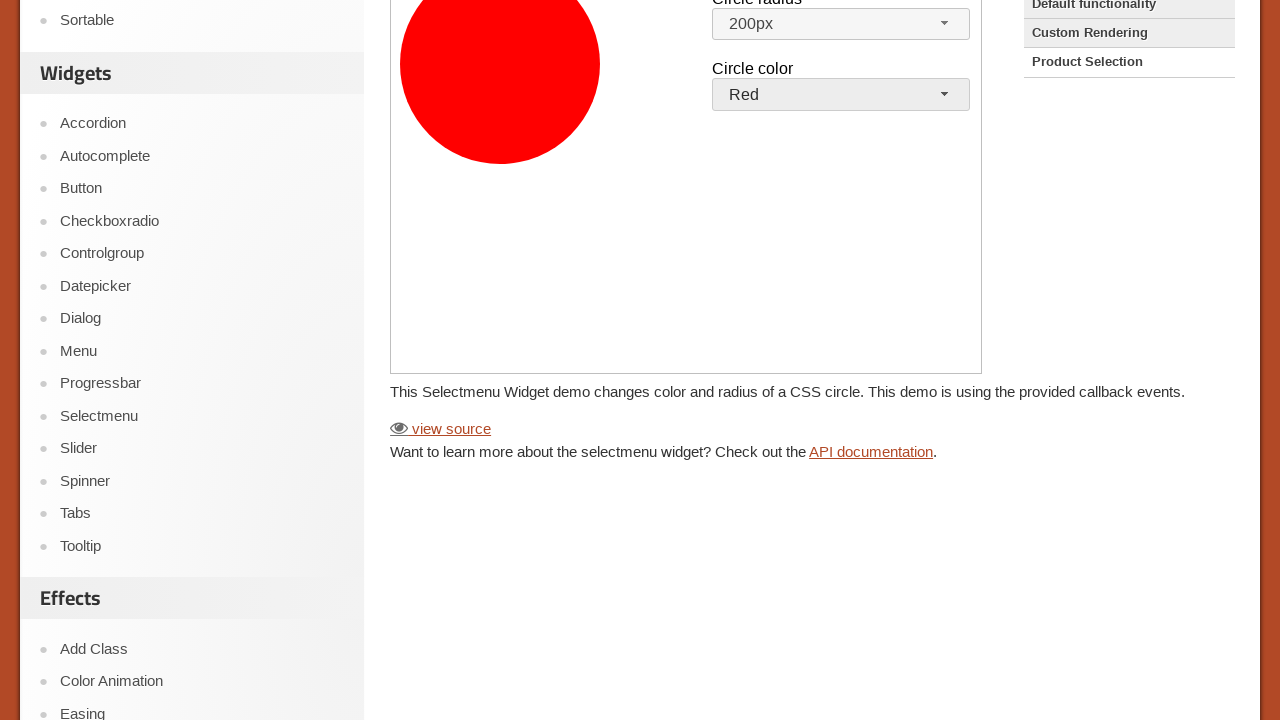

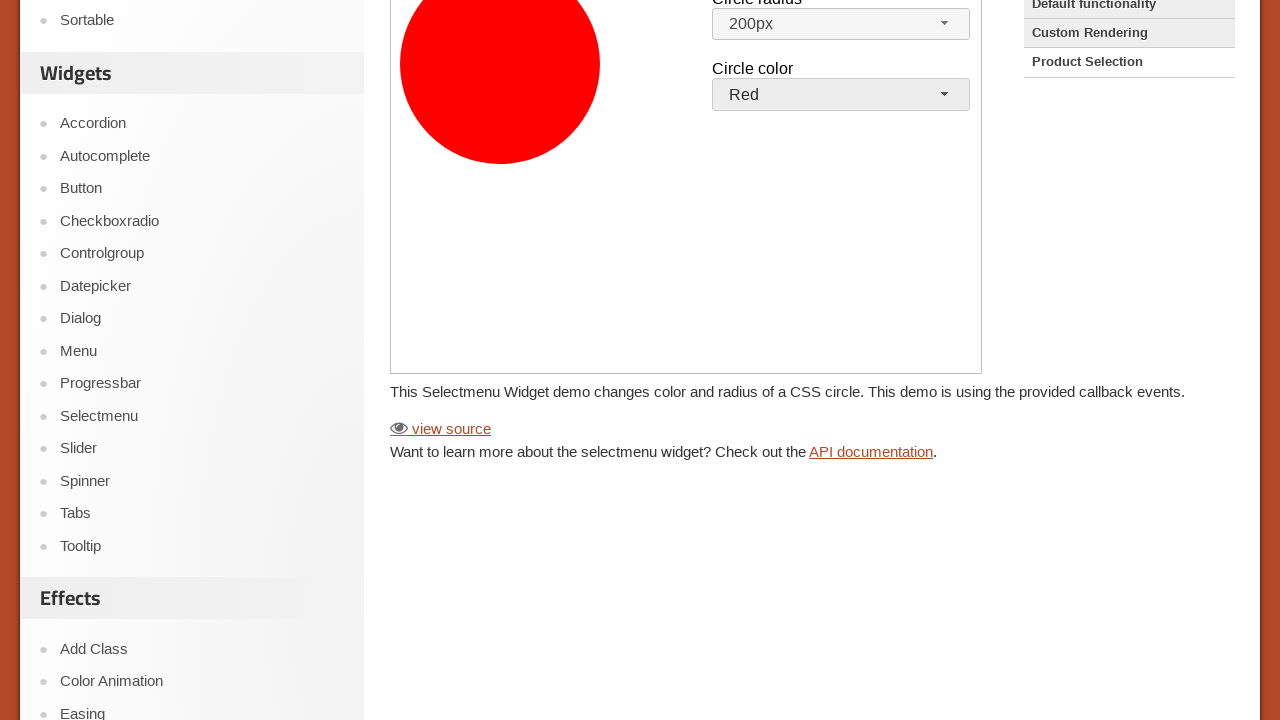